Tests a registration form by filling all required input fields and submitting the form, then verifies successful registration by checking for a congratulations message.

Starting URL: https://suninjuly.github.io/registration2.html

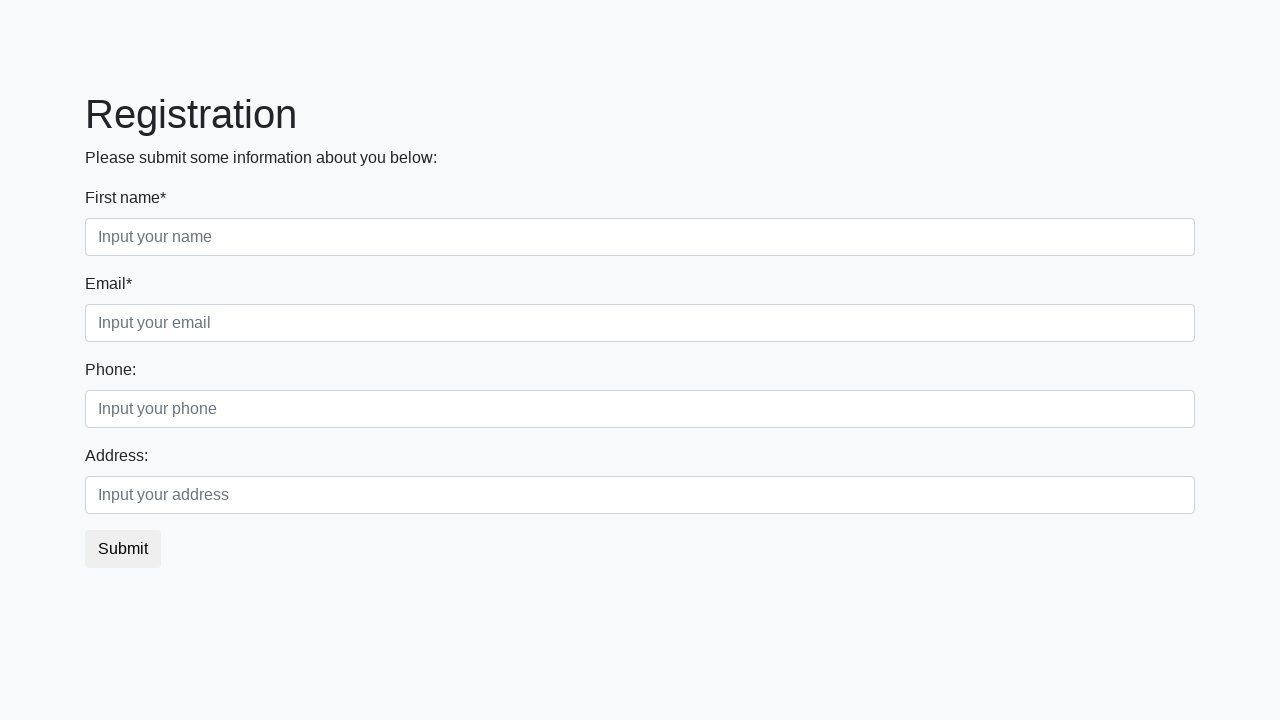

Located all required input fields on registration form
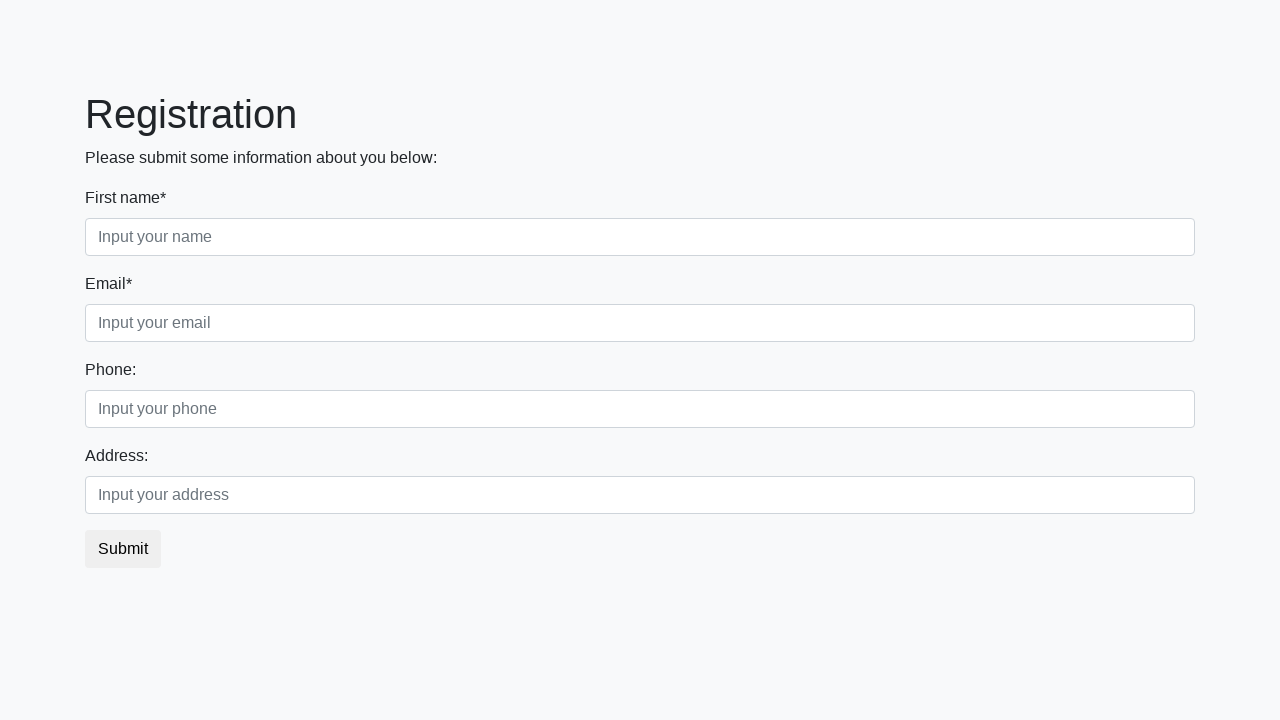

Filled required field 1 with test data on input[required] >> nth=0
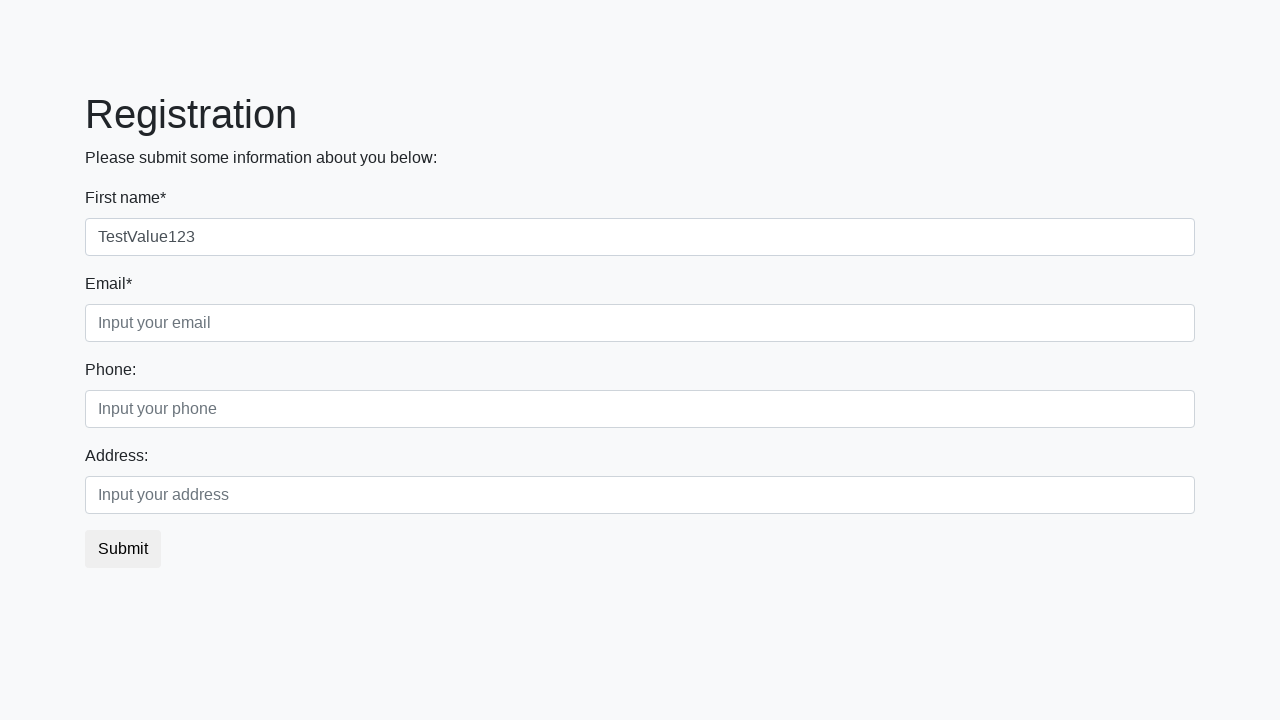

Filled required field 2 with test data on input[required] >> nth=1
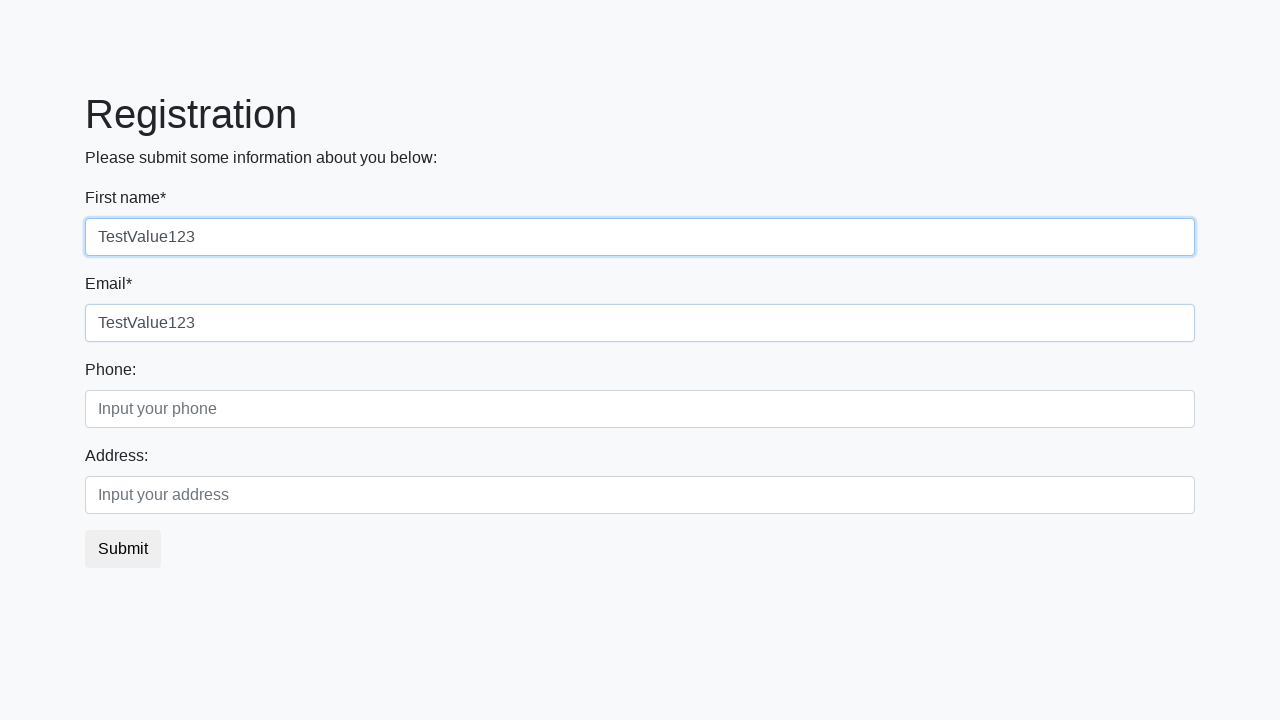

Clicked the submit button at (123, 549) on button.btn
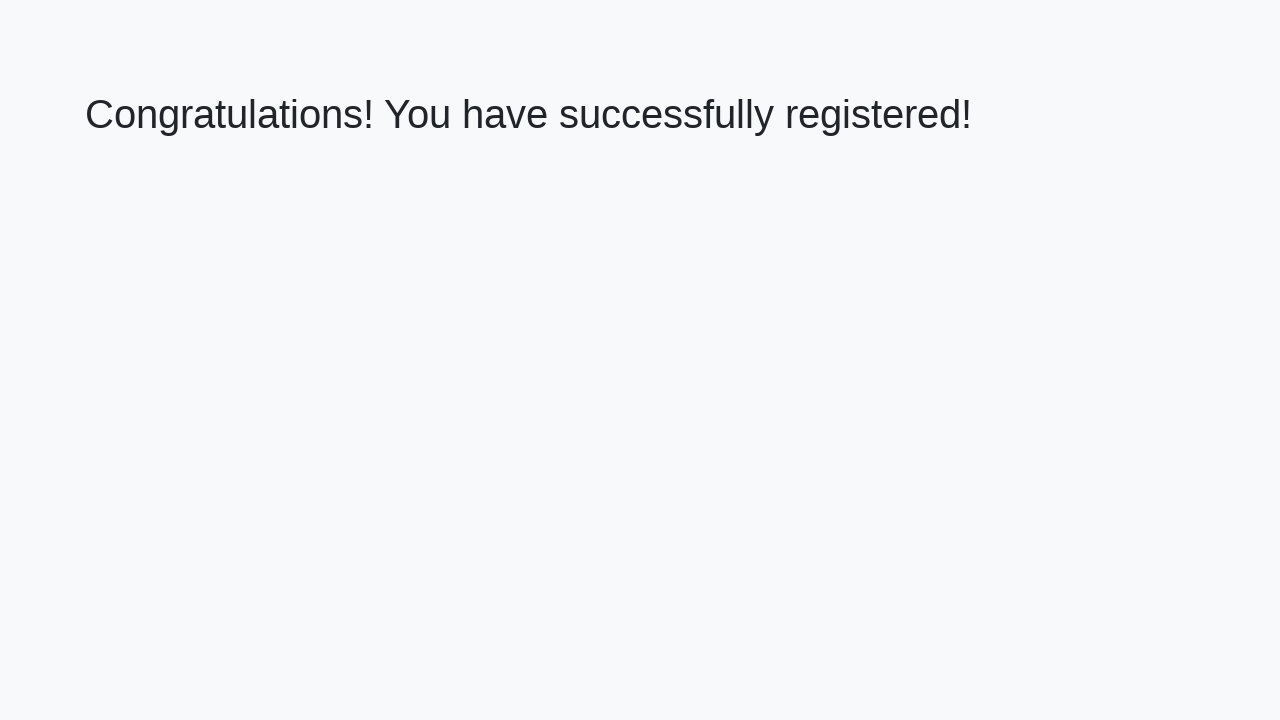

Waited for congratulations message heading to appear
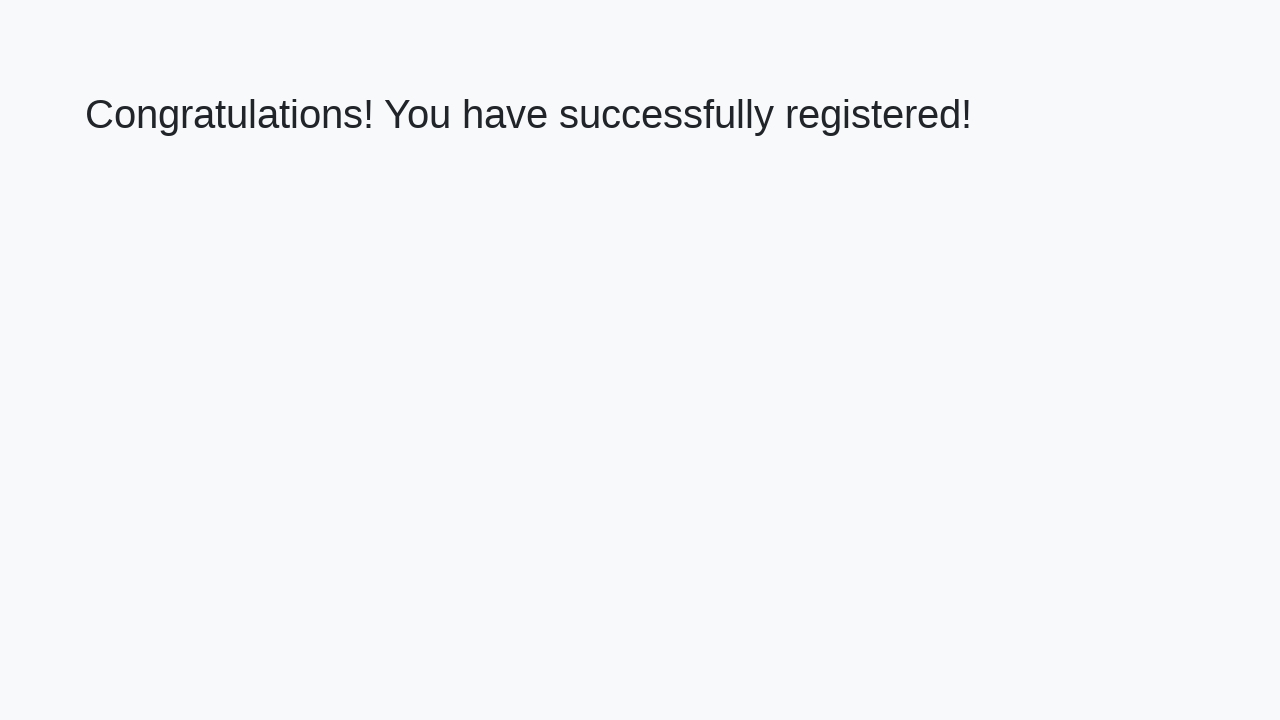

Retrieved congratulations message text
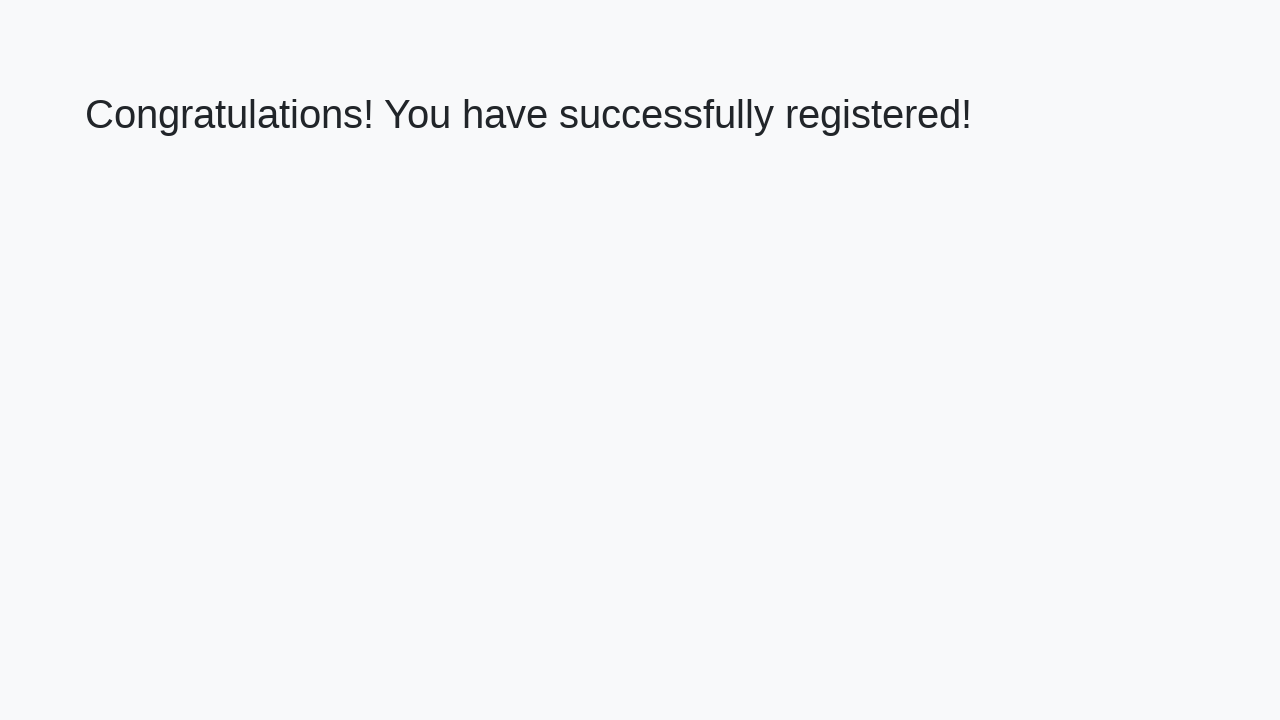

Verified successful registration with correct congratulations message
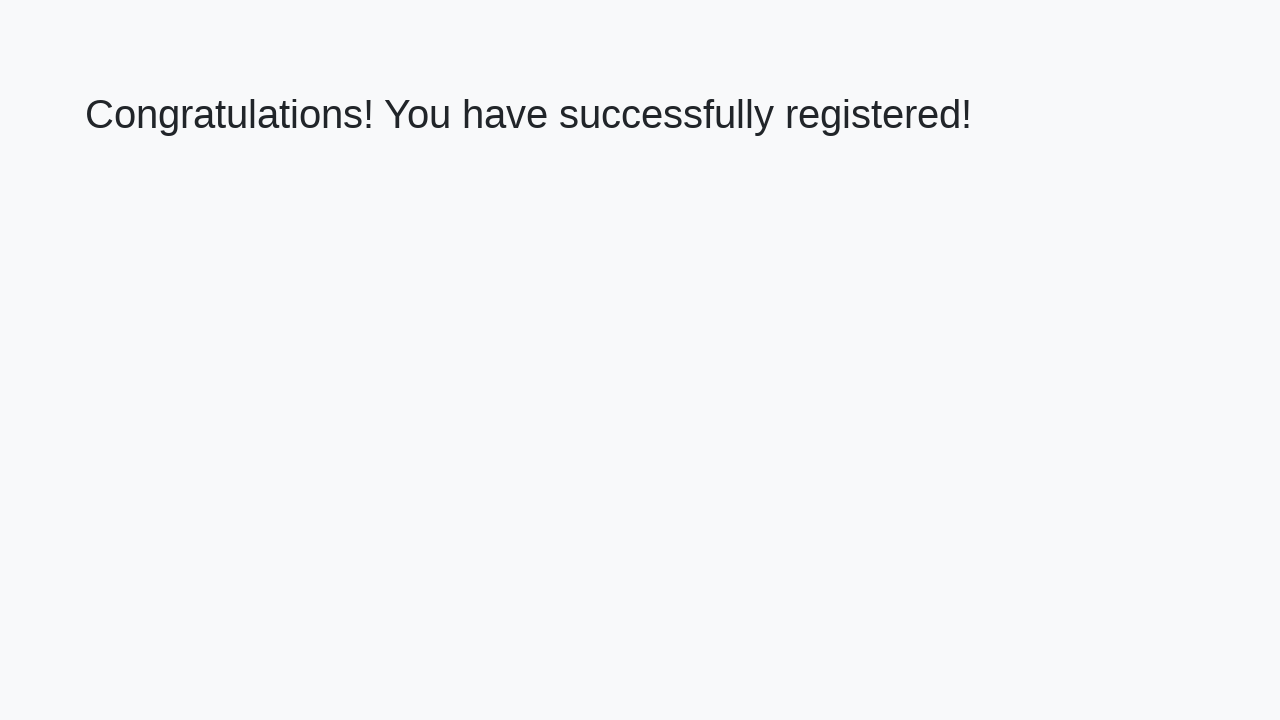

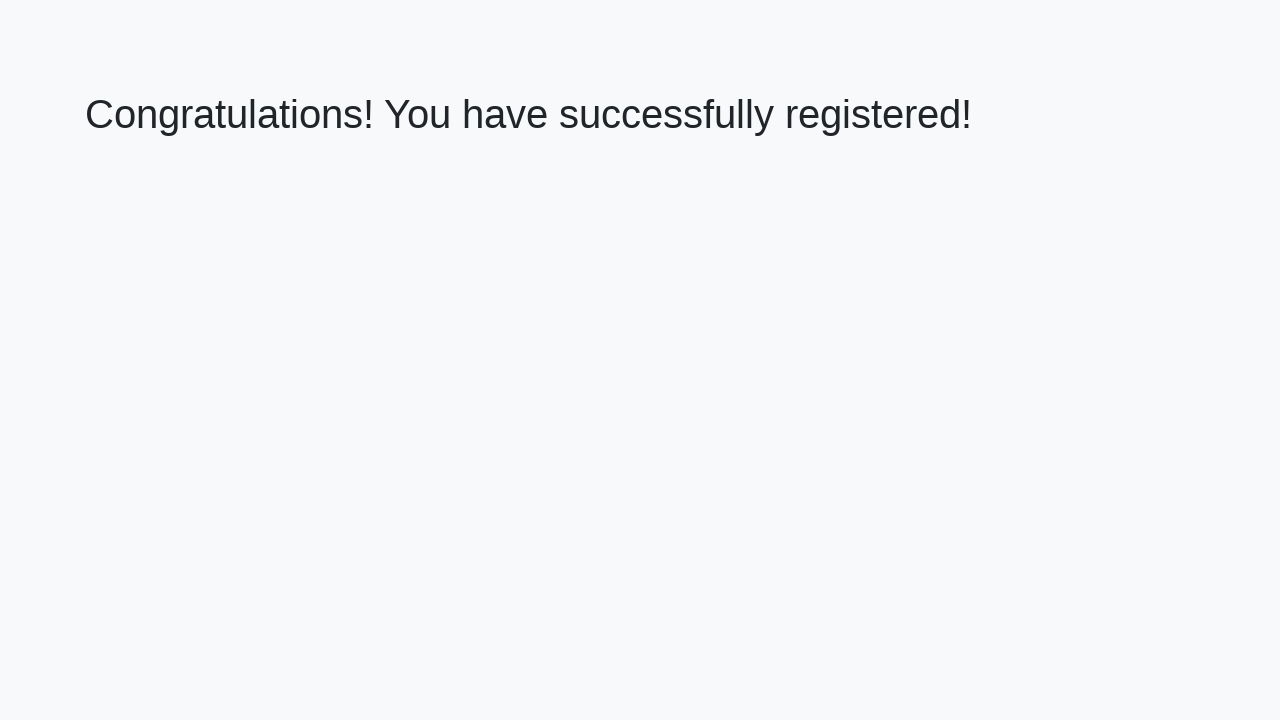